Tests basic browser navigation functionality including maximizing window, navigating between pages, using browser back button, refreshing the page, and minimizing the window on Rahul Shetty Academy website.

Starting URL: https://rahulshettyacademy.com/#/index

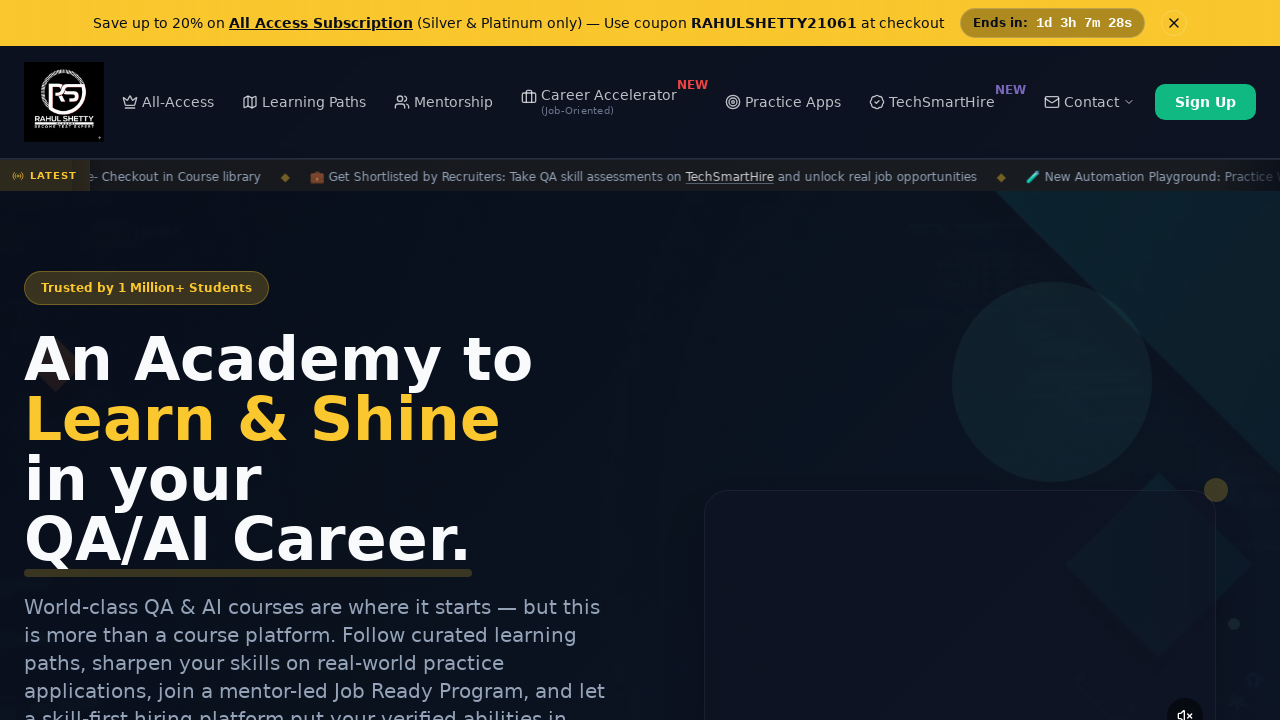

Maximized browser window to 1920x1080
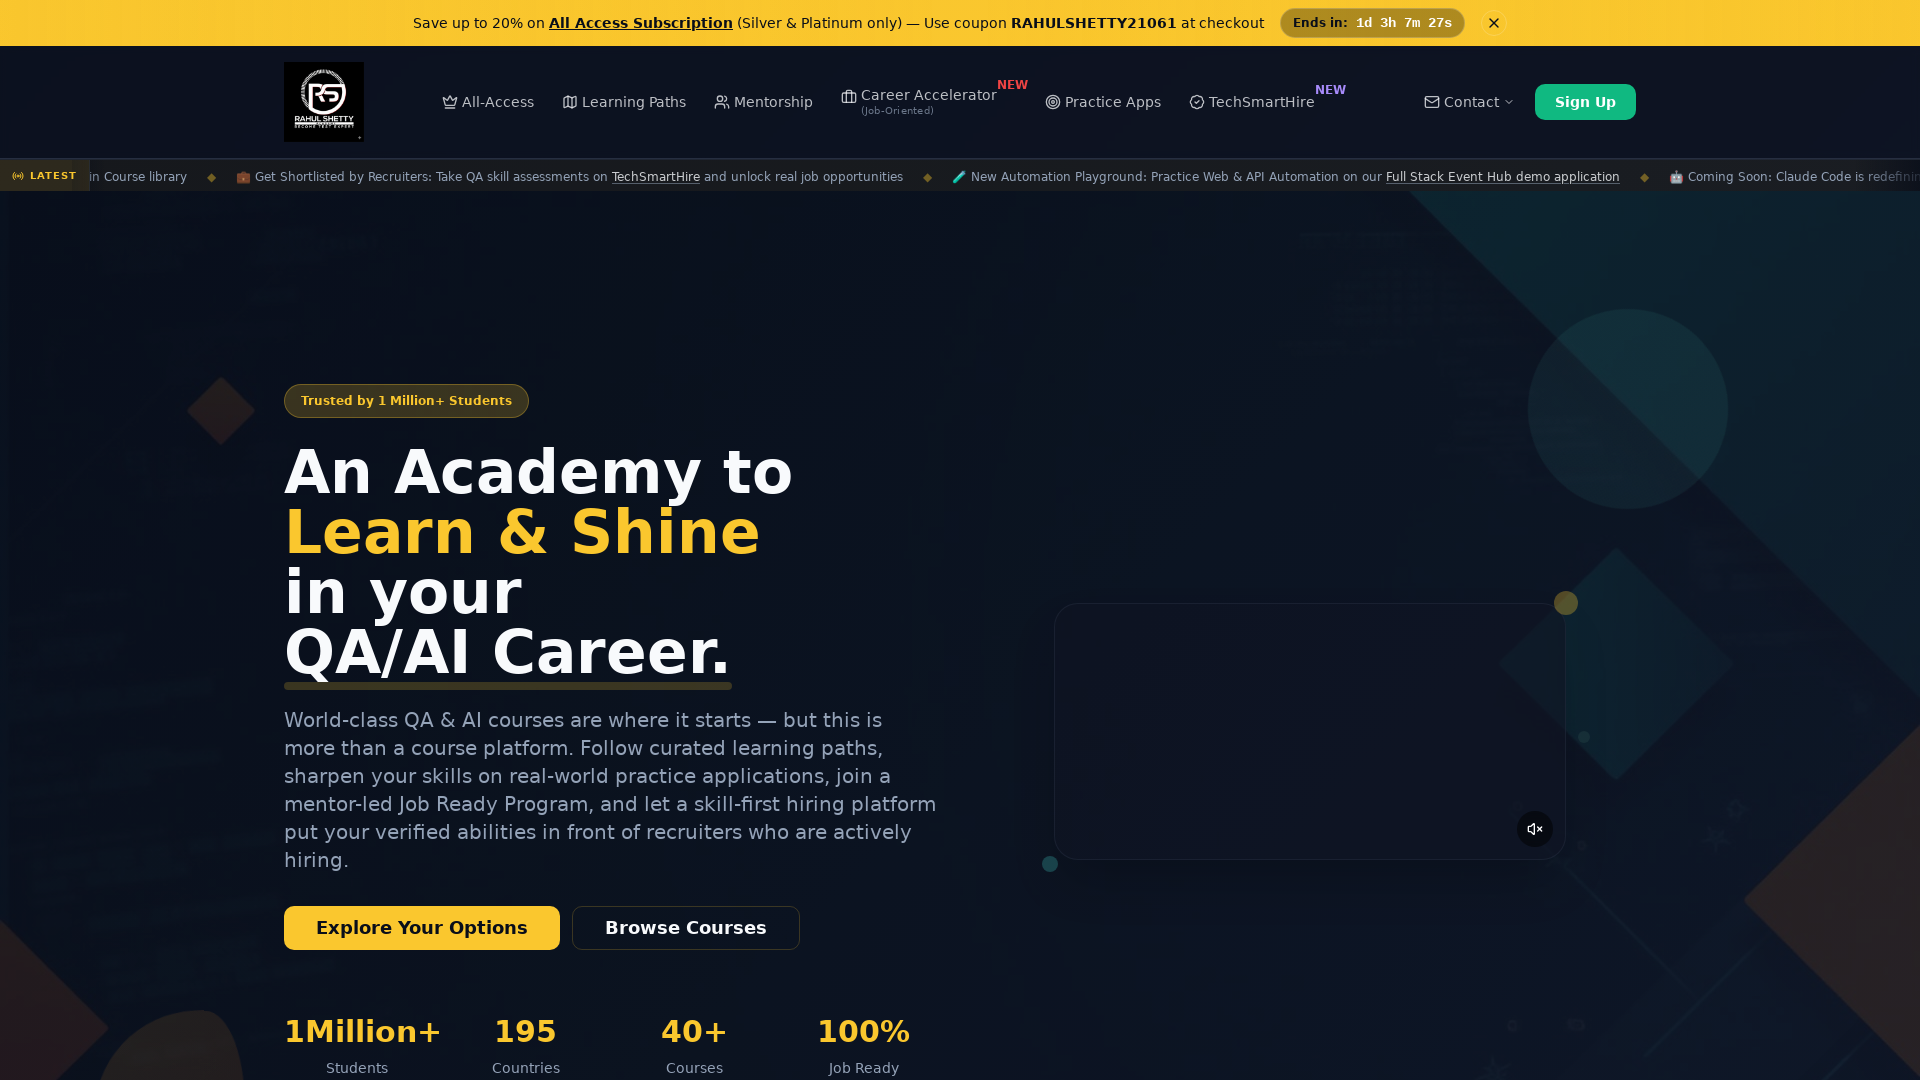

Retrieved and printed page title
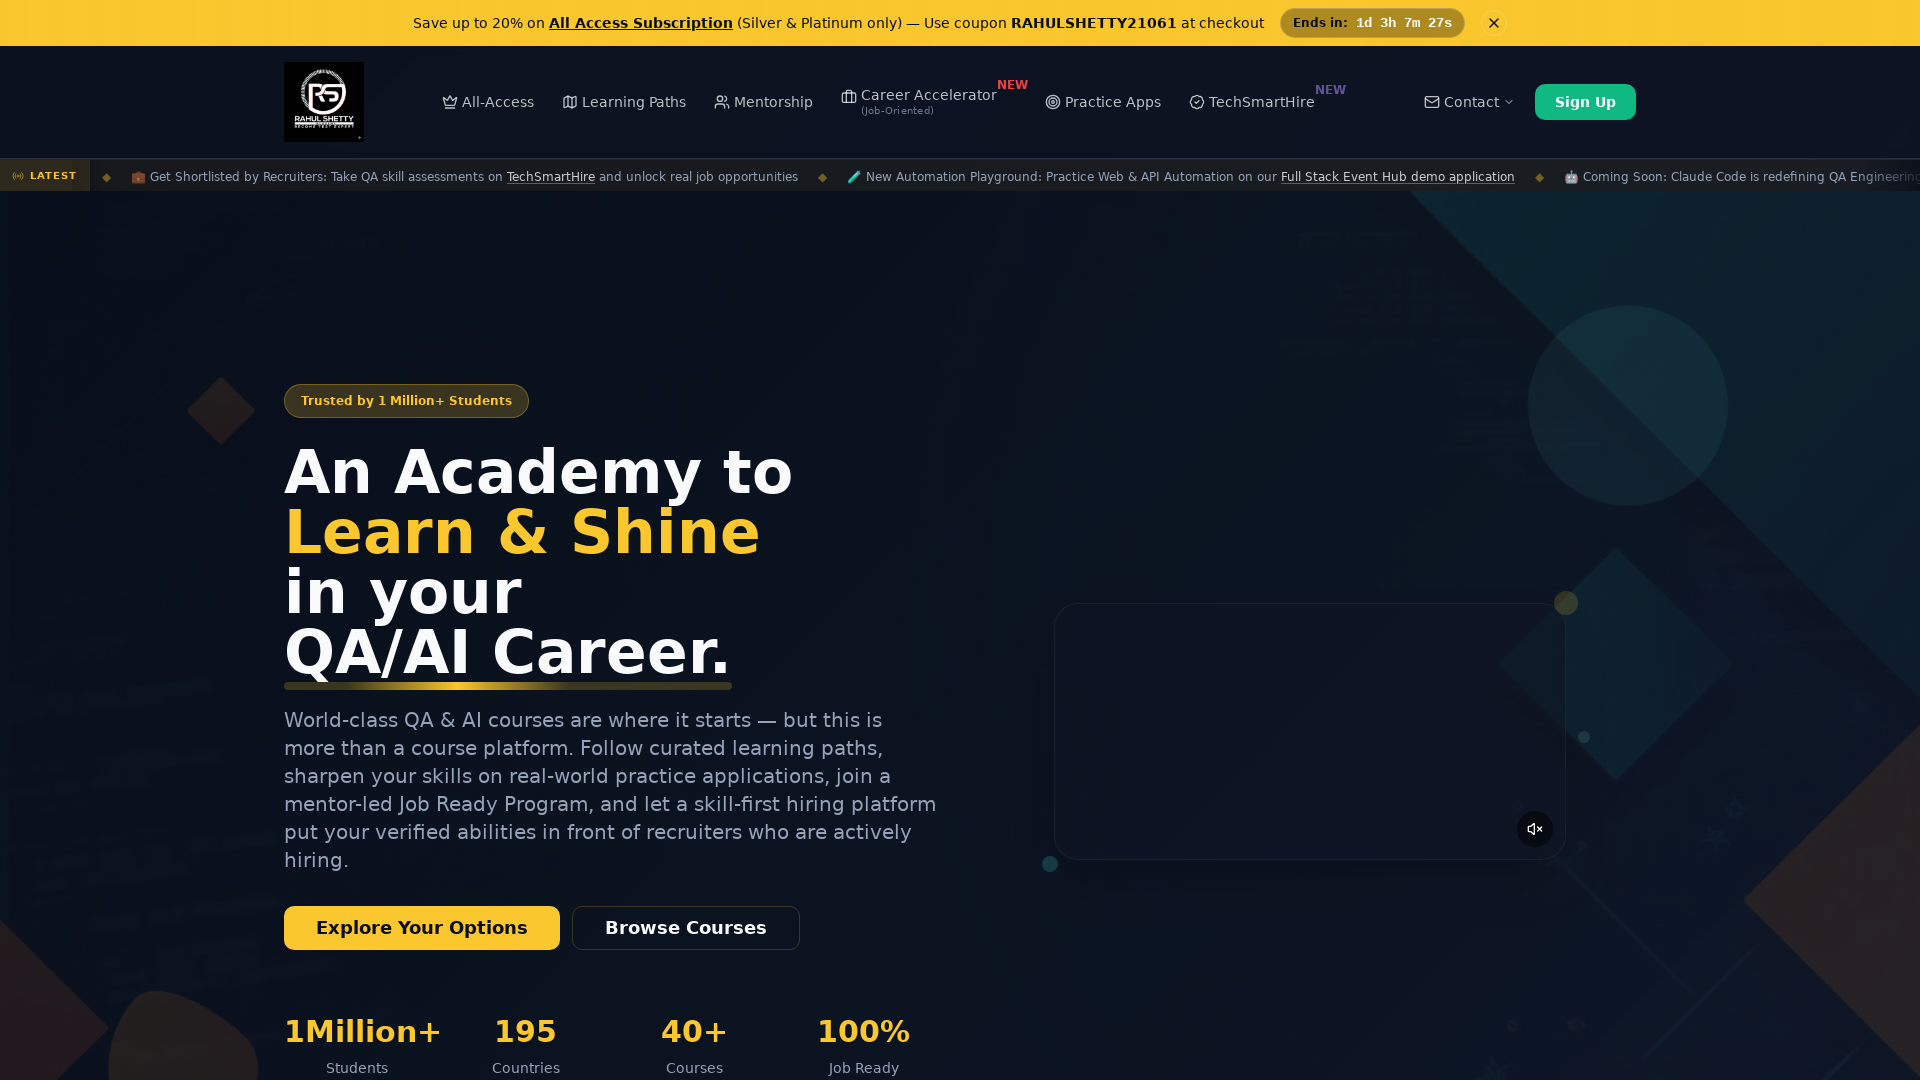

Retrieved and printed current URL
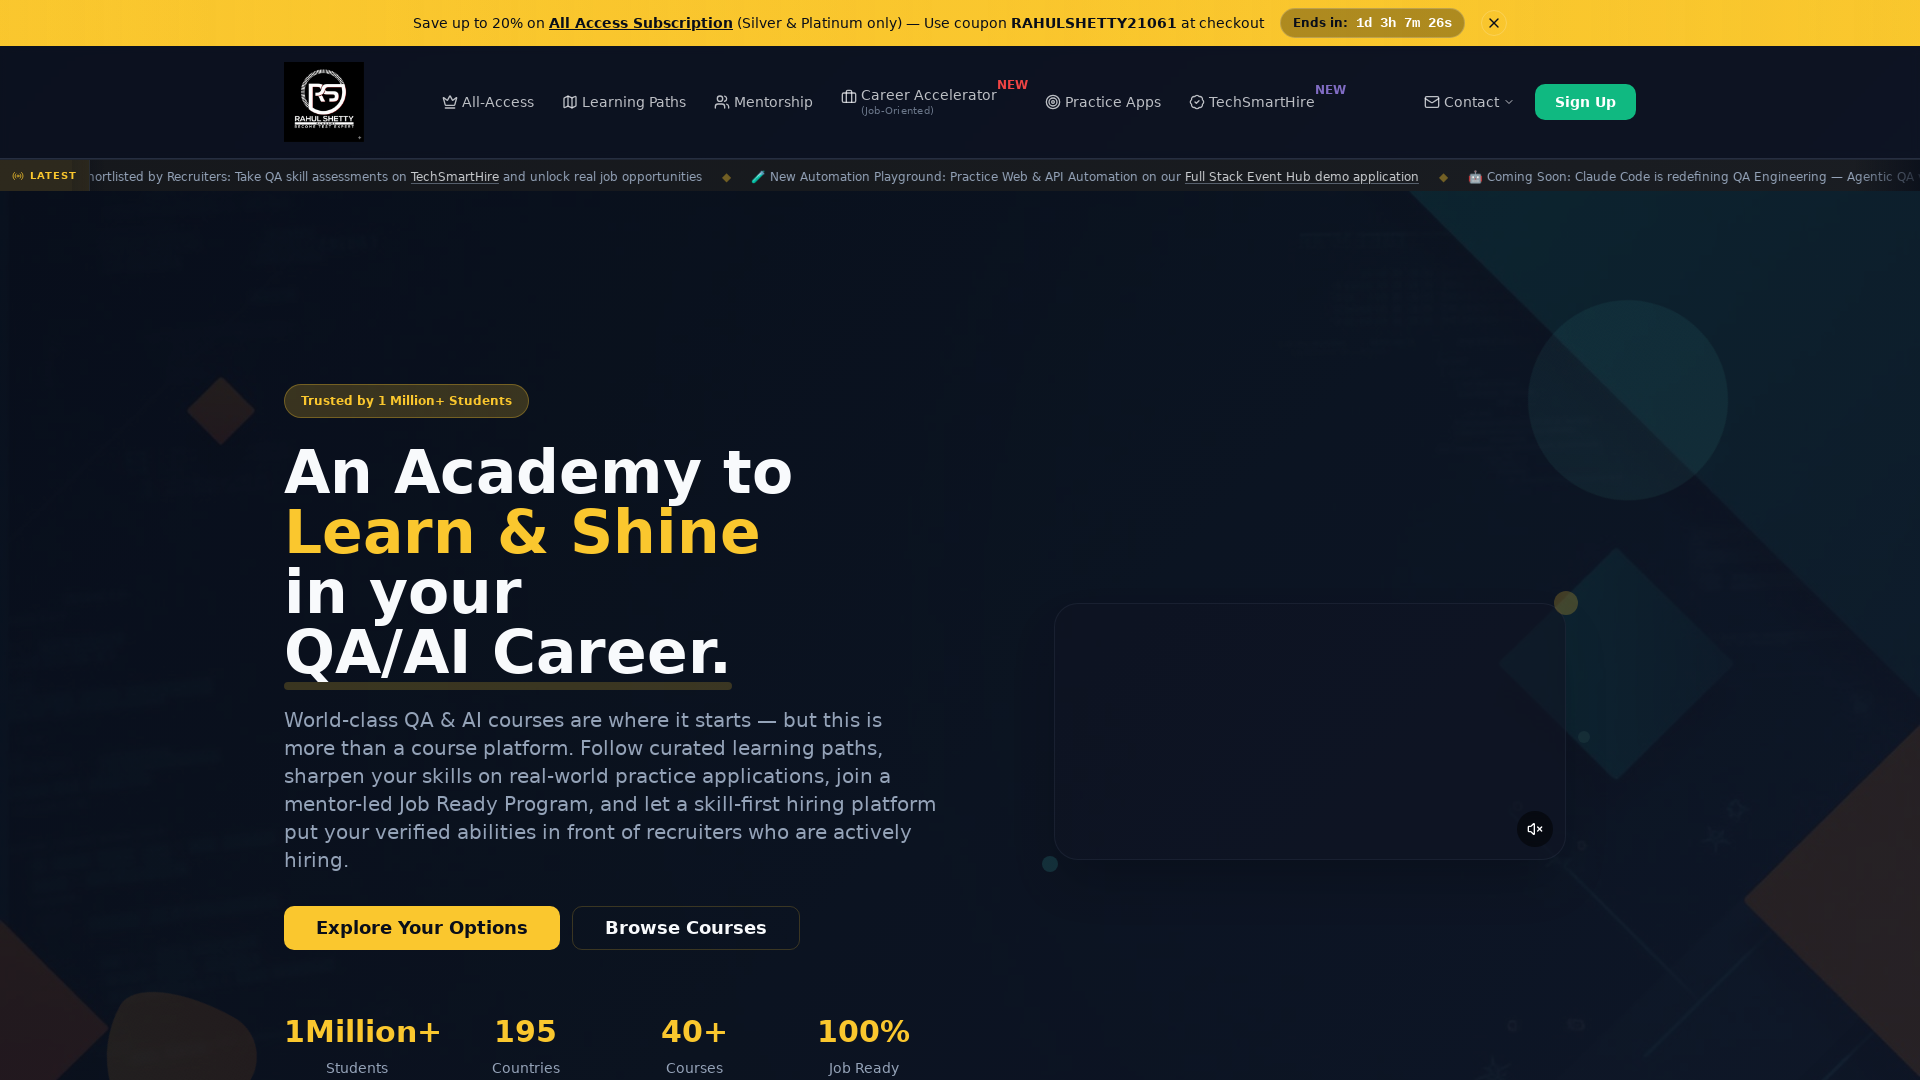

Navigated to consulting page
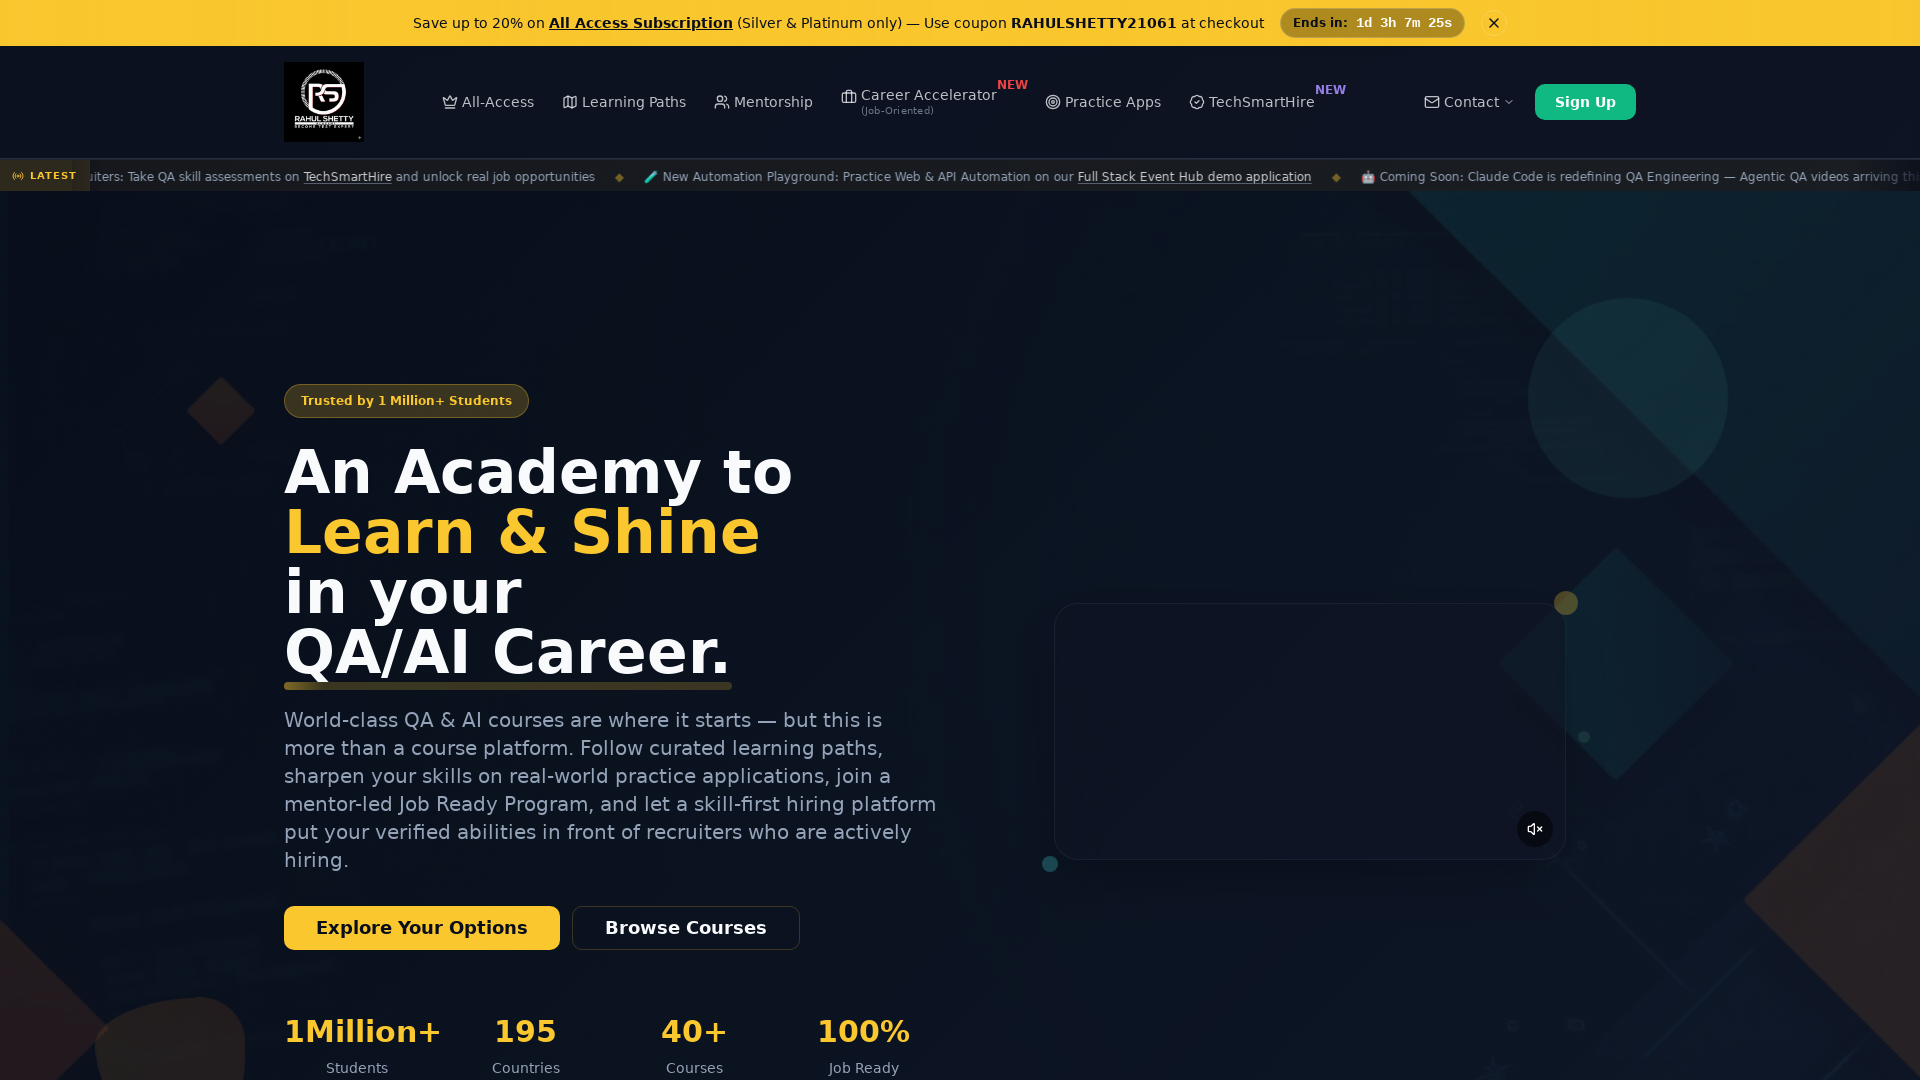

Used browser back button to return to previous page
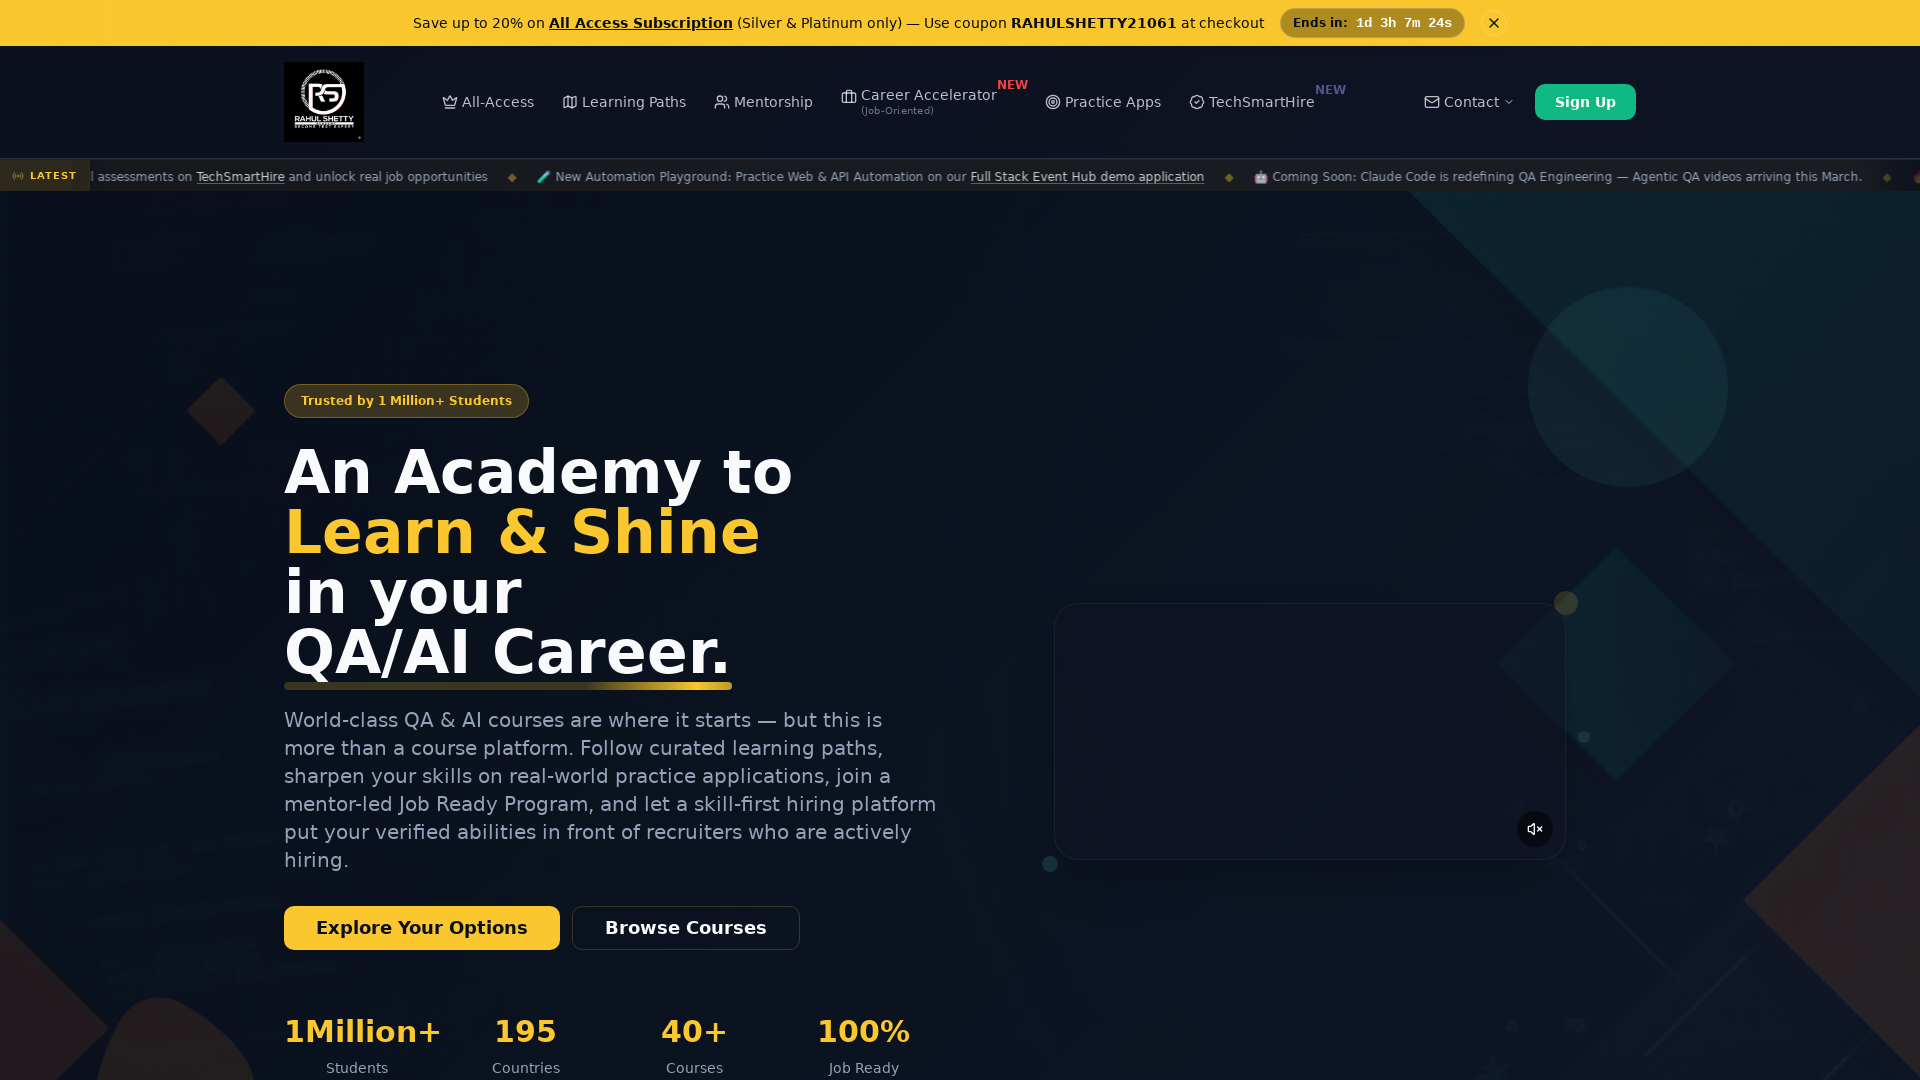

Refreshed the current page
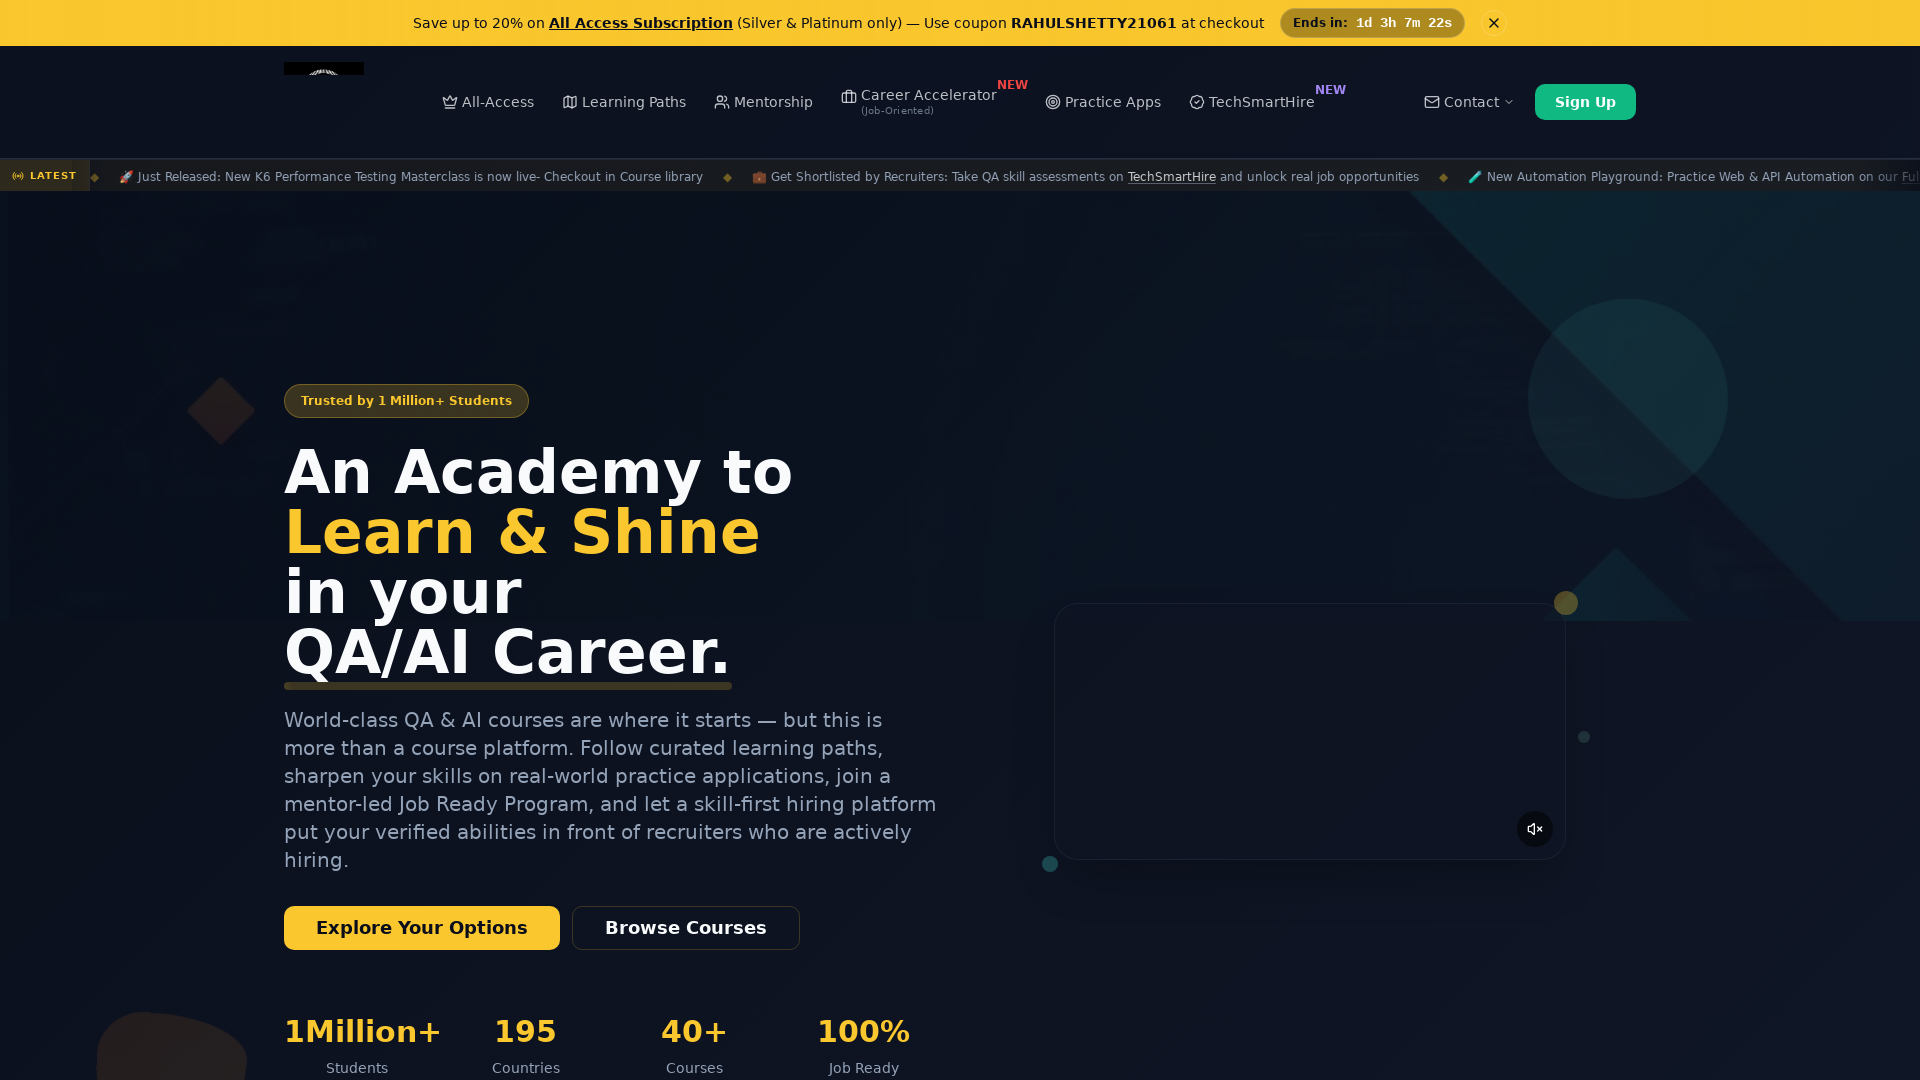

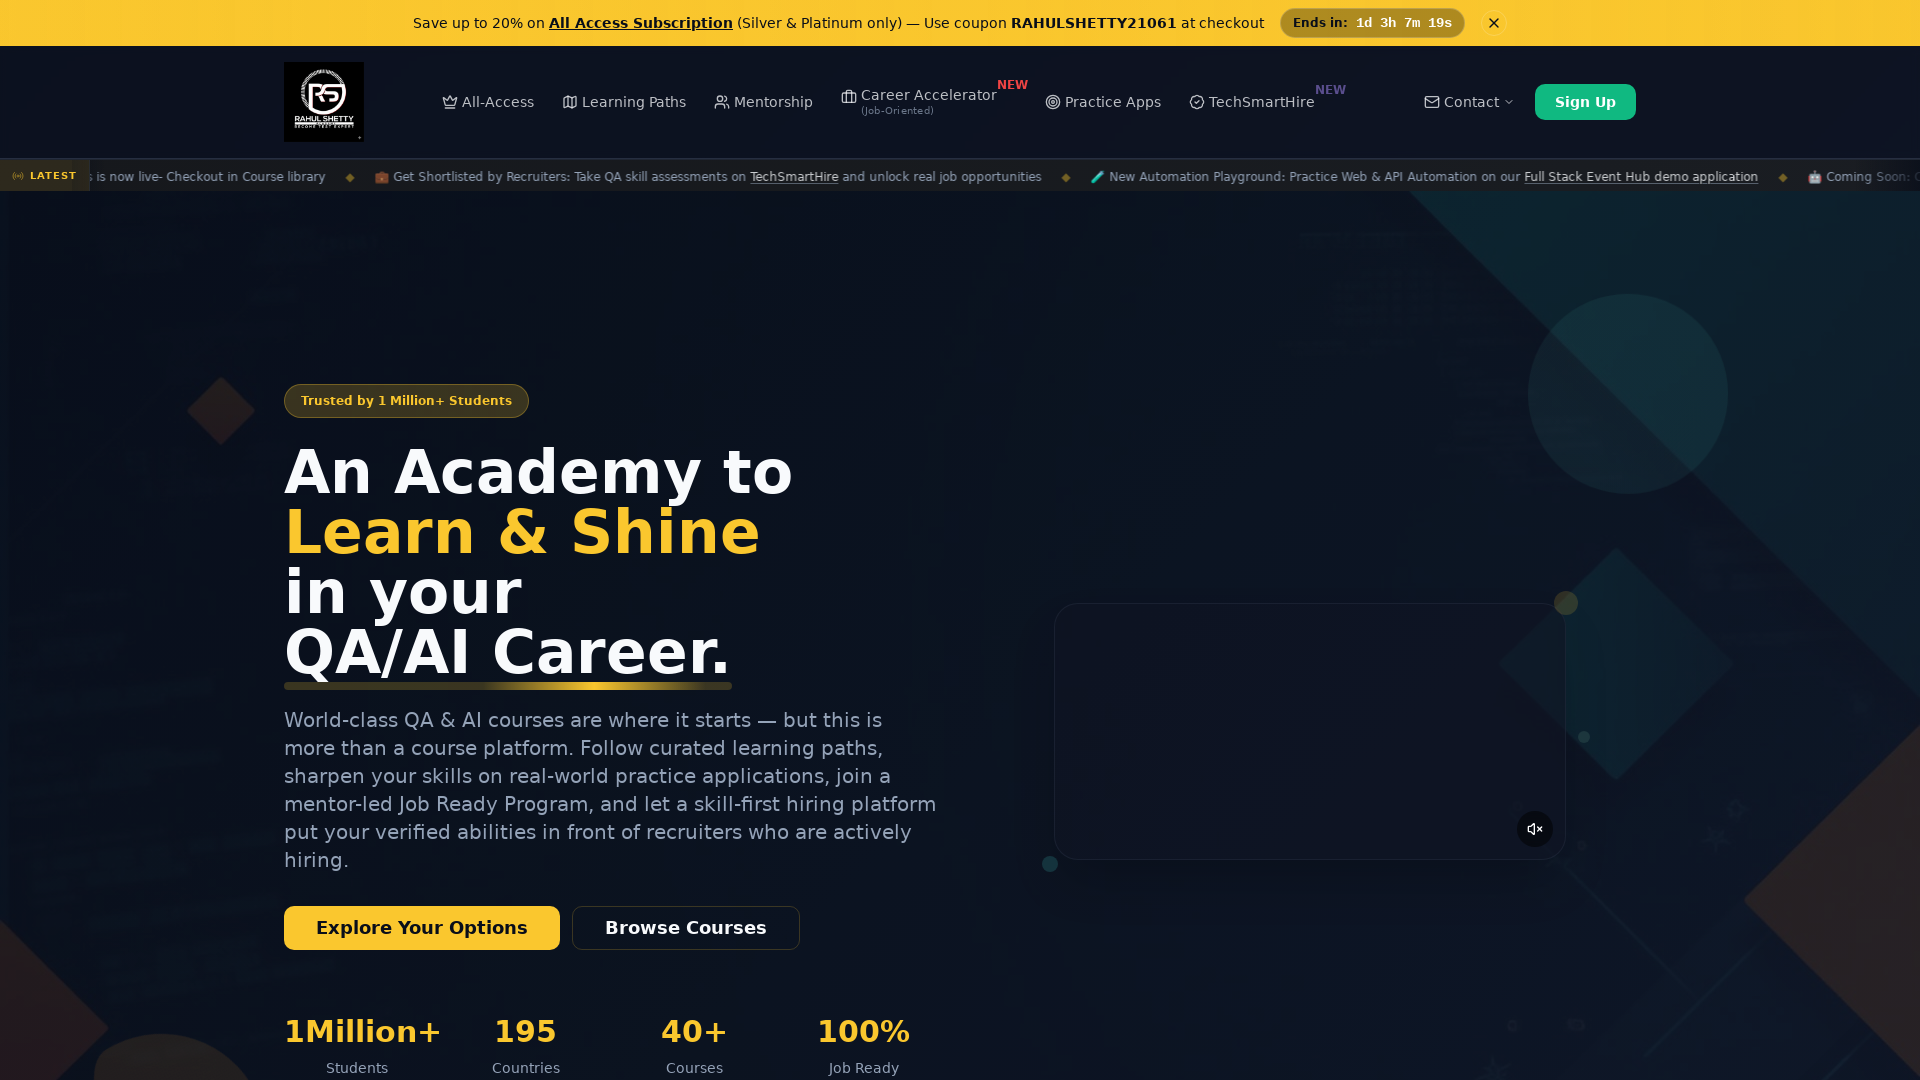